Validates that the page has an expected number of DOM elements (between 44 and 47)

Starting URL: https://jaredwebber.dev

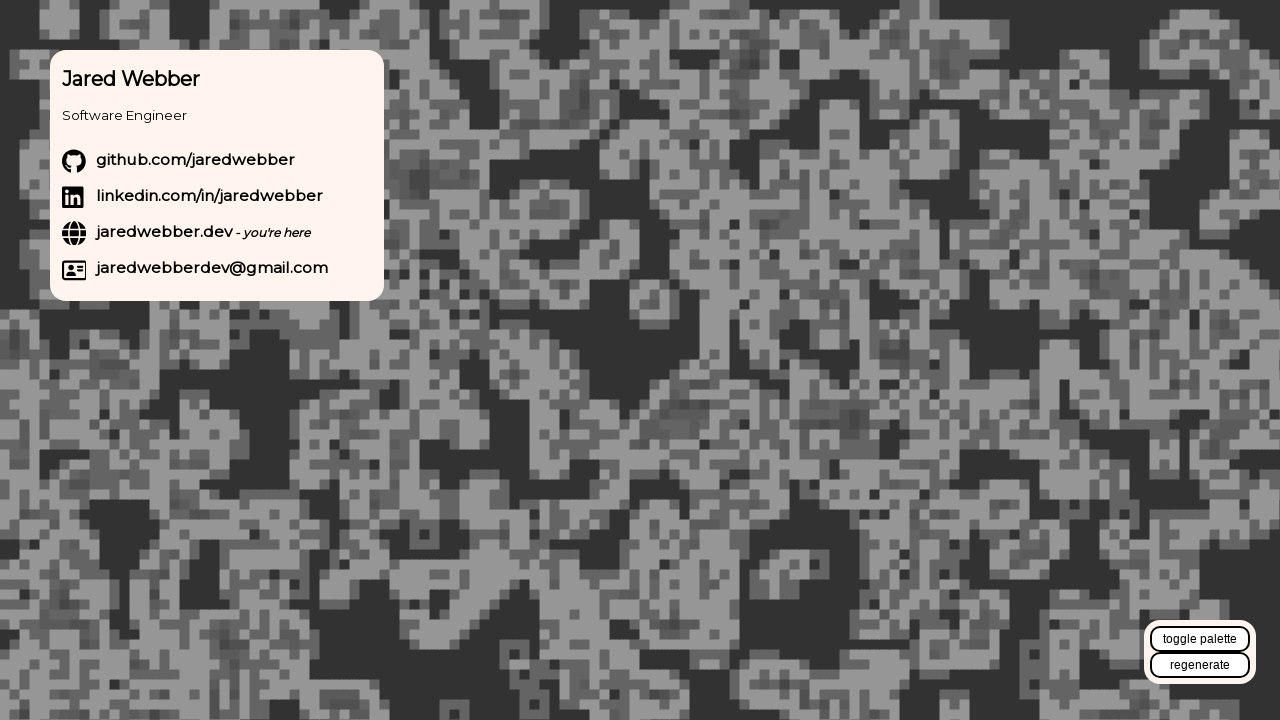

Navigated to https://jaredwebber.dev
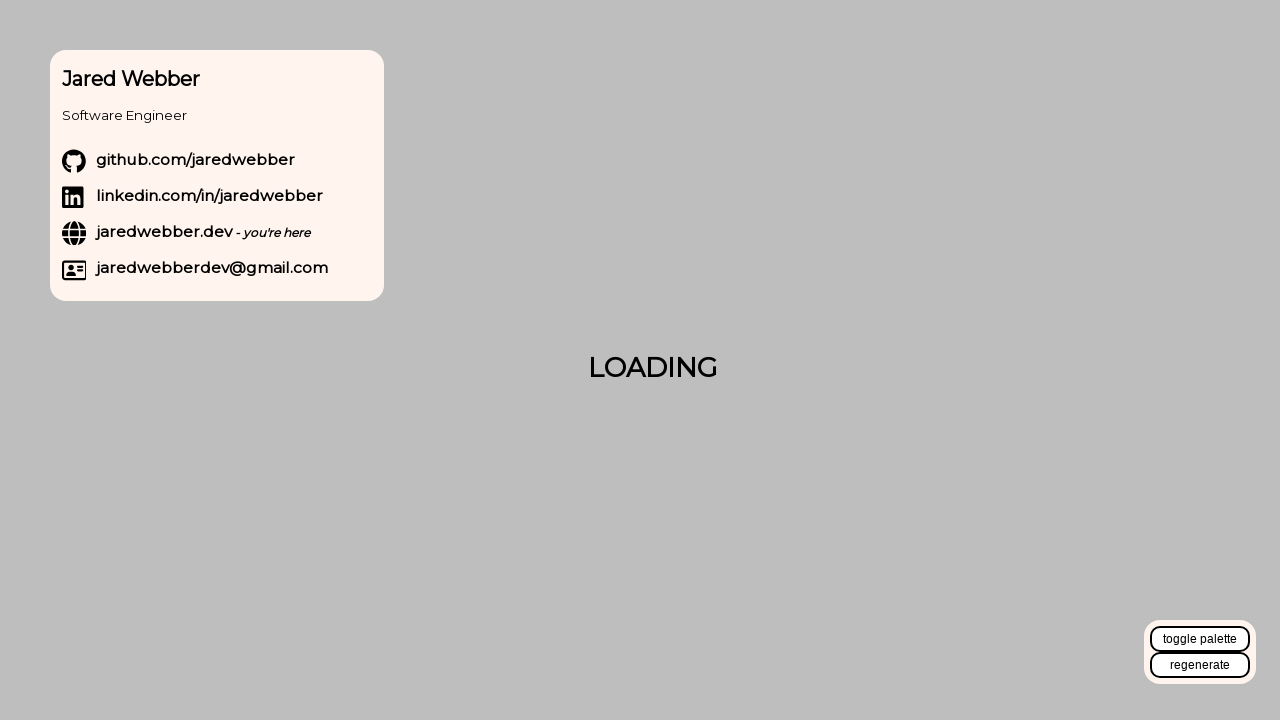

Retrieved all DOM elements from the page
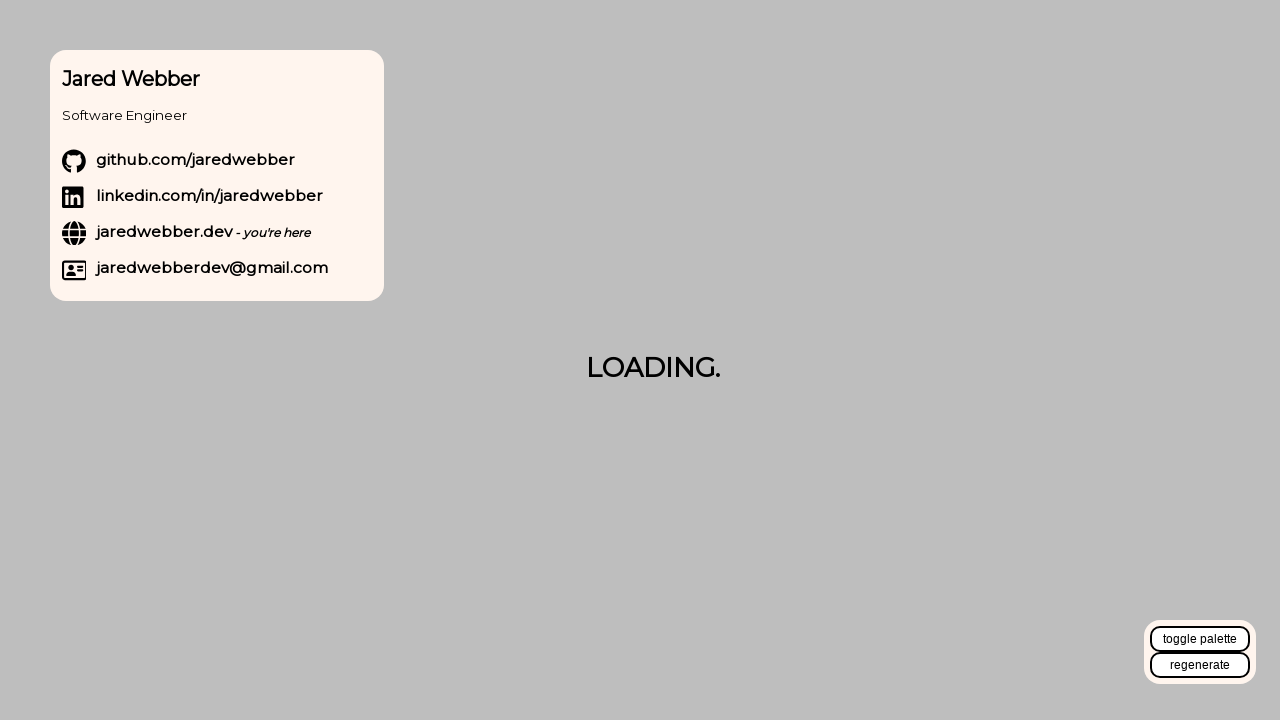

Counted total DOM elements: 46
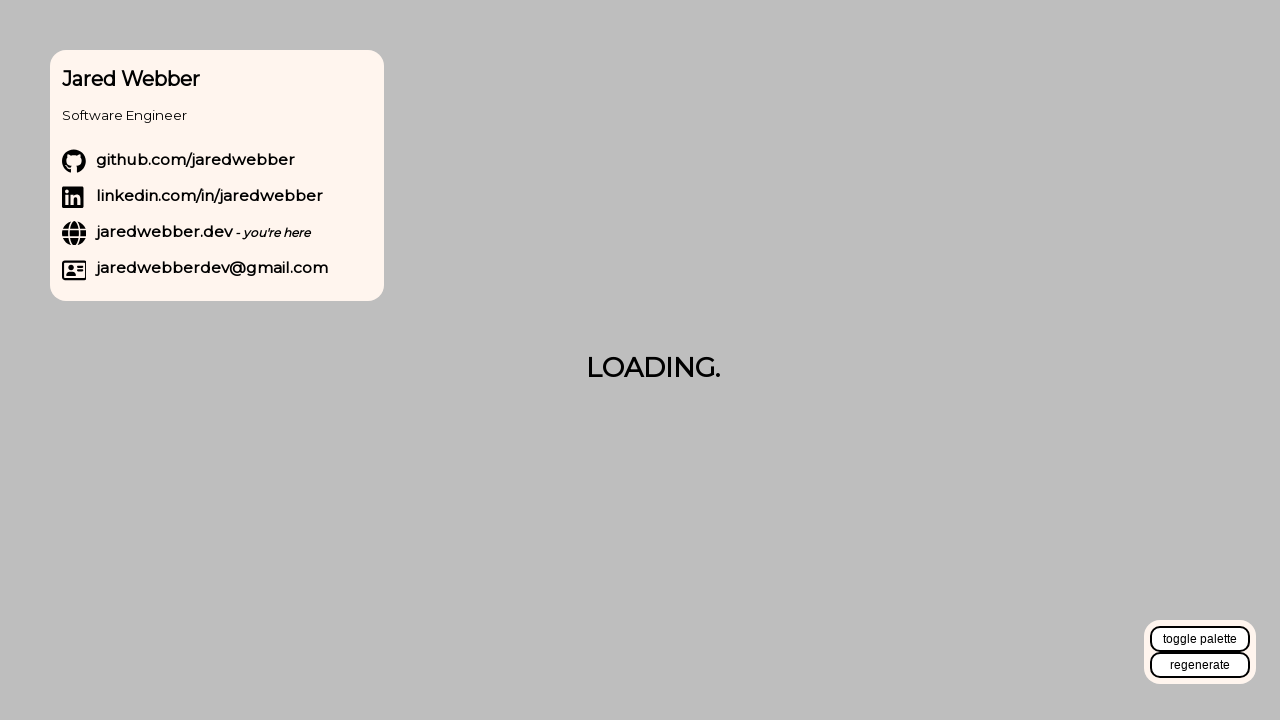

Validated element count (46) is between 44 and 47
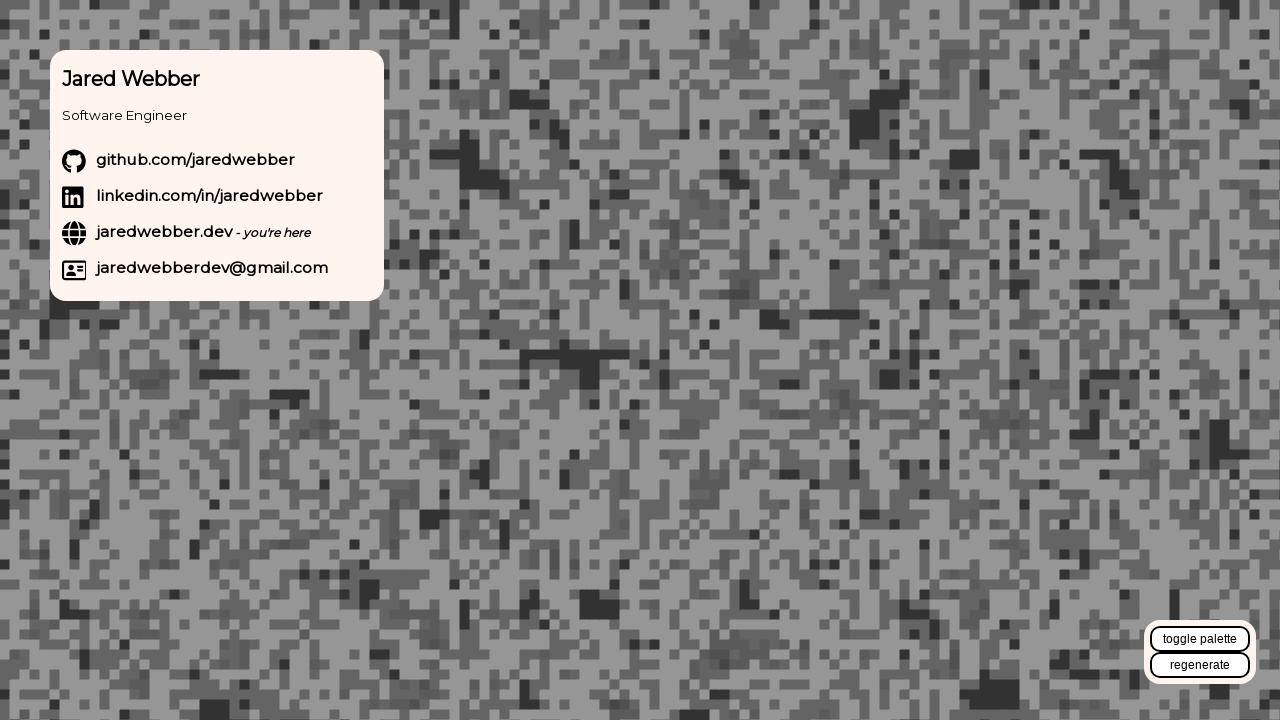

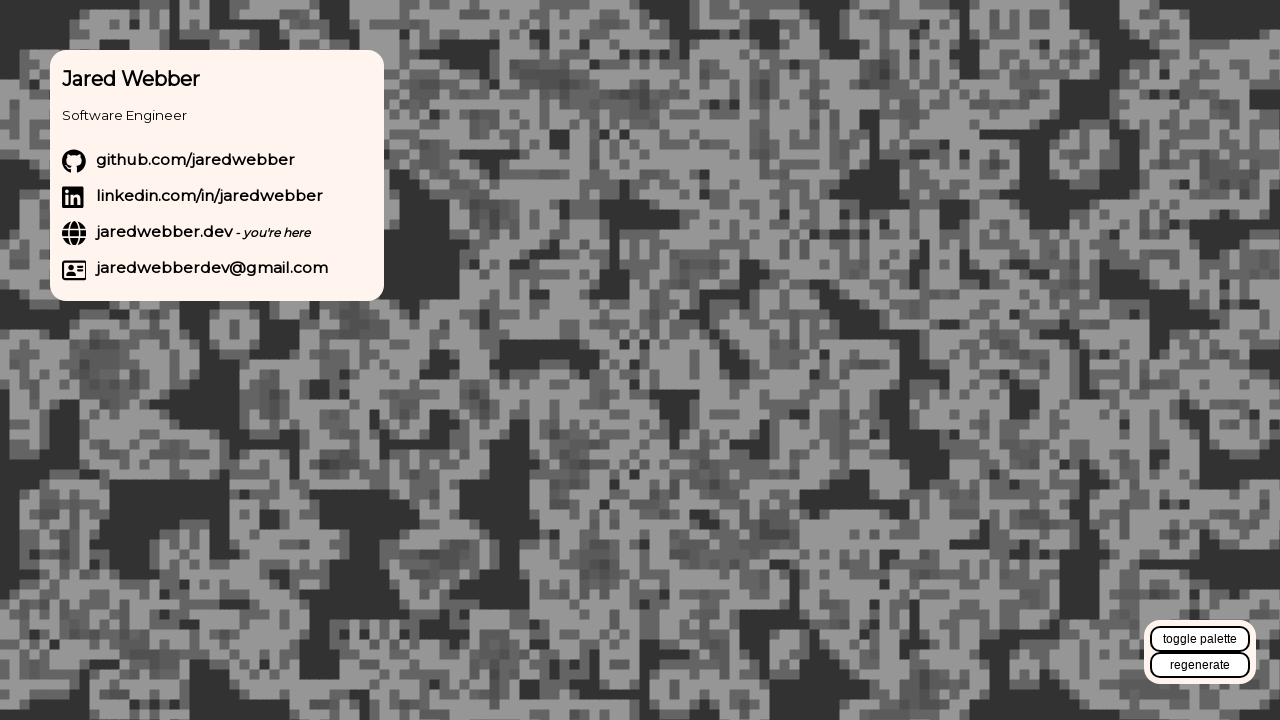